Tests a practice form by filling in name, email, password, selecting options, entering a birth date, and submitting the form to verify successful submission

Starting URL: https://rahulshettyacademy.com/angularpractice/

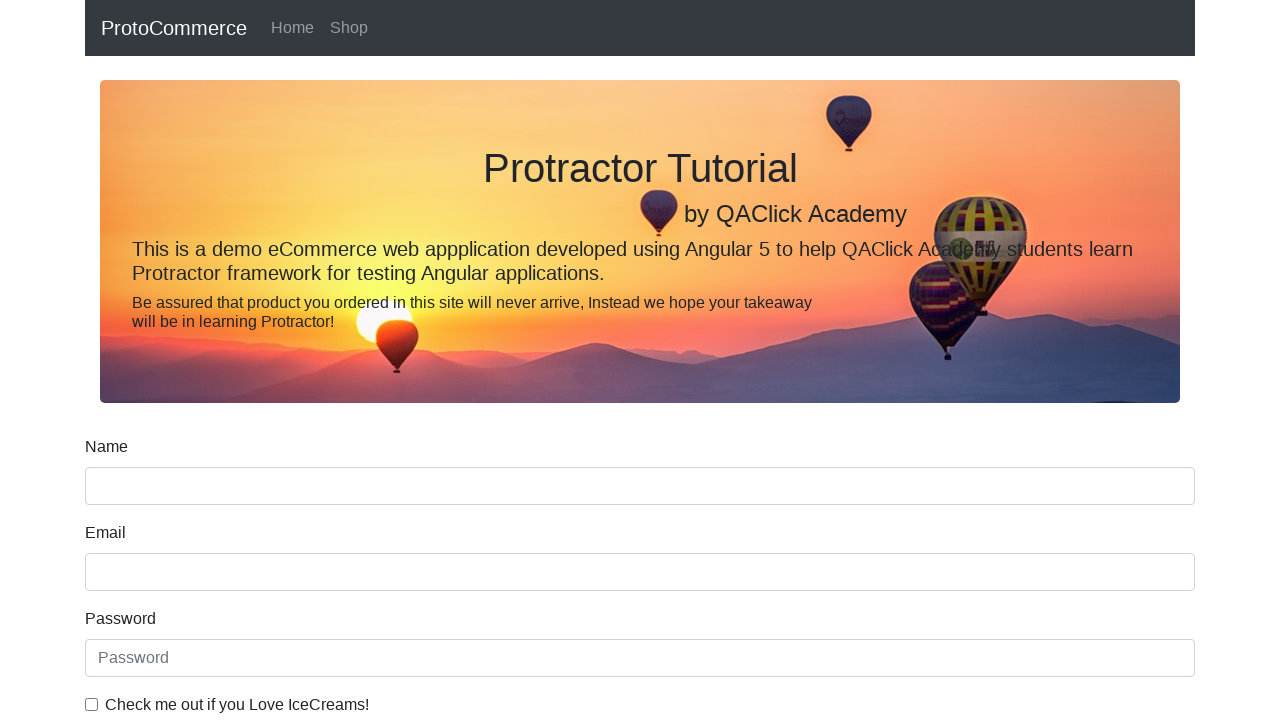

Filled name field with 'Ashish Ranjan' on input[name='name']
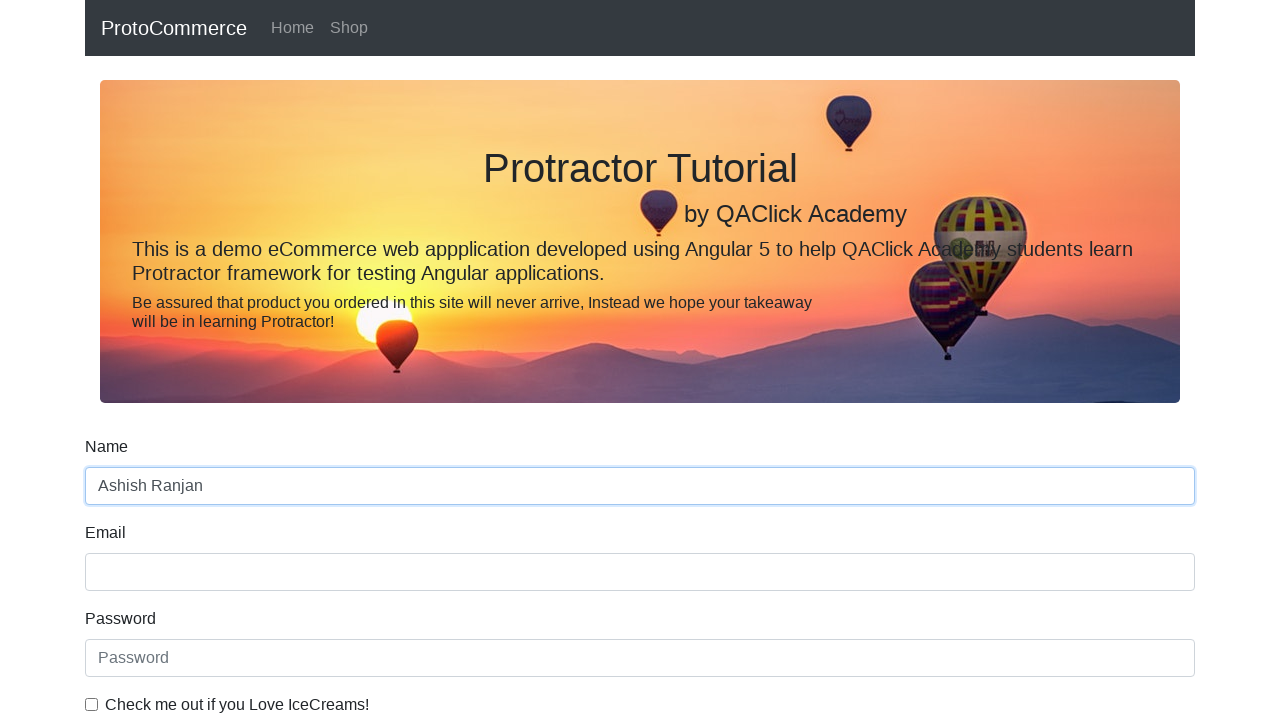

Filled email field with 'practice1234@gmail.com' on input[name='email']
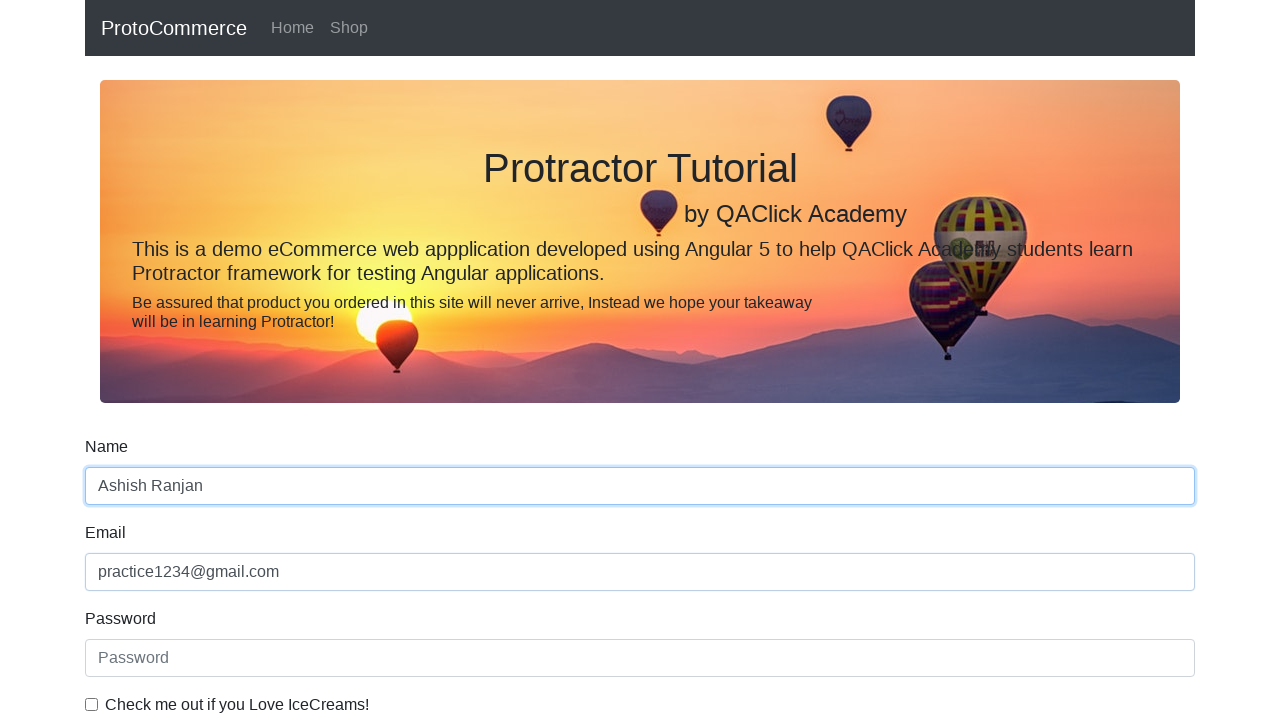

Filled password field with 'practice123' on #exampleInputPassword1
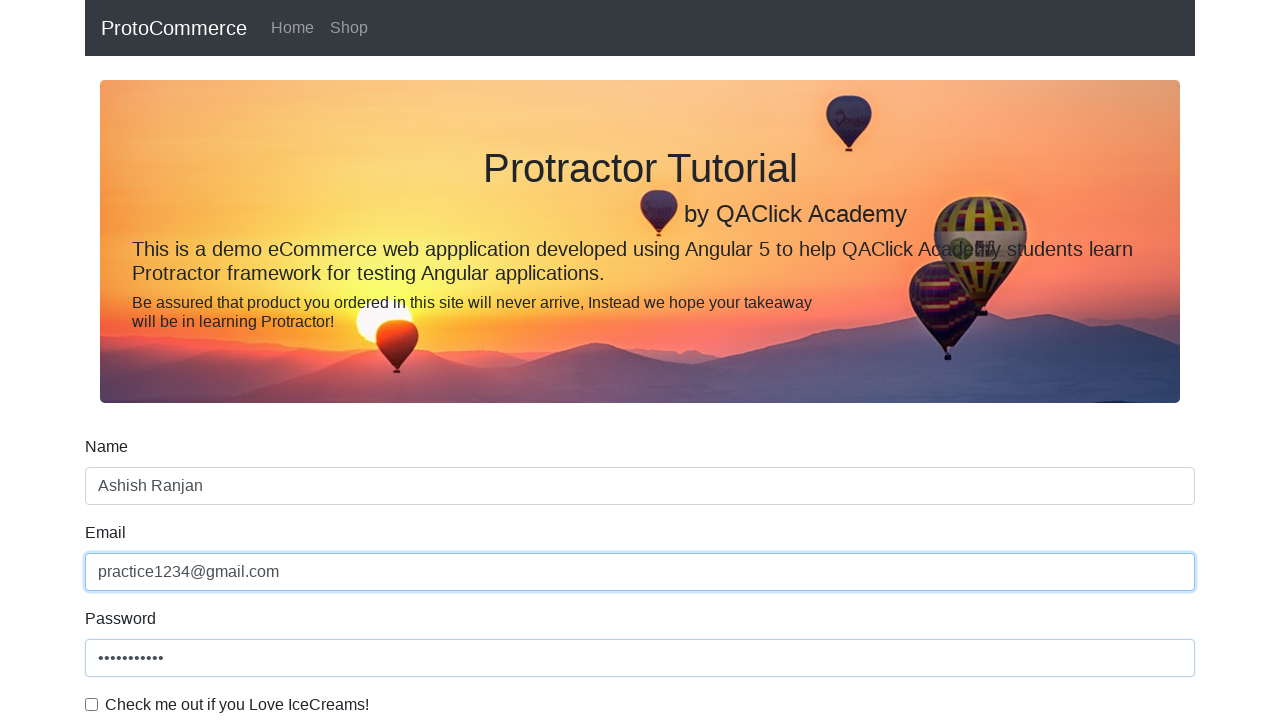

Clicked checkbox to agree to terms at (237, 705) on label[for='exampleCheck1']
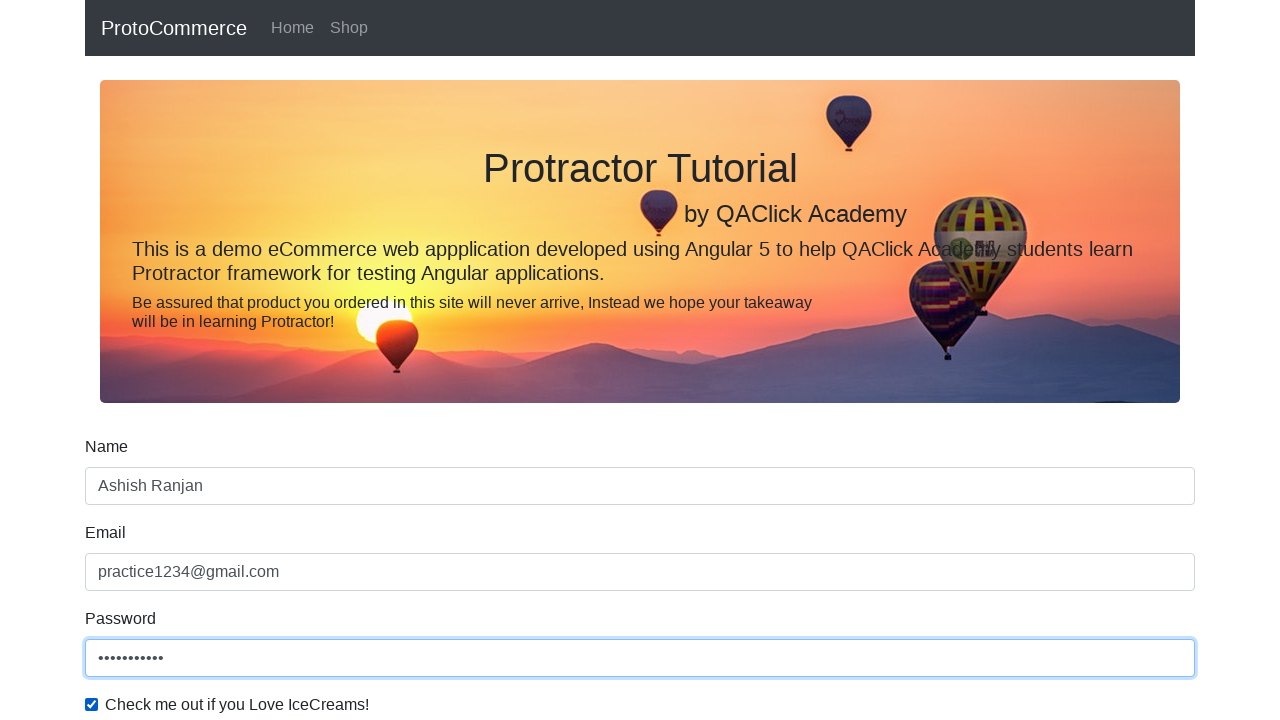

Clicked select dropdown to open options at (640, 360) on #exampleFormControlSelect1
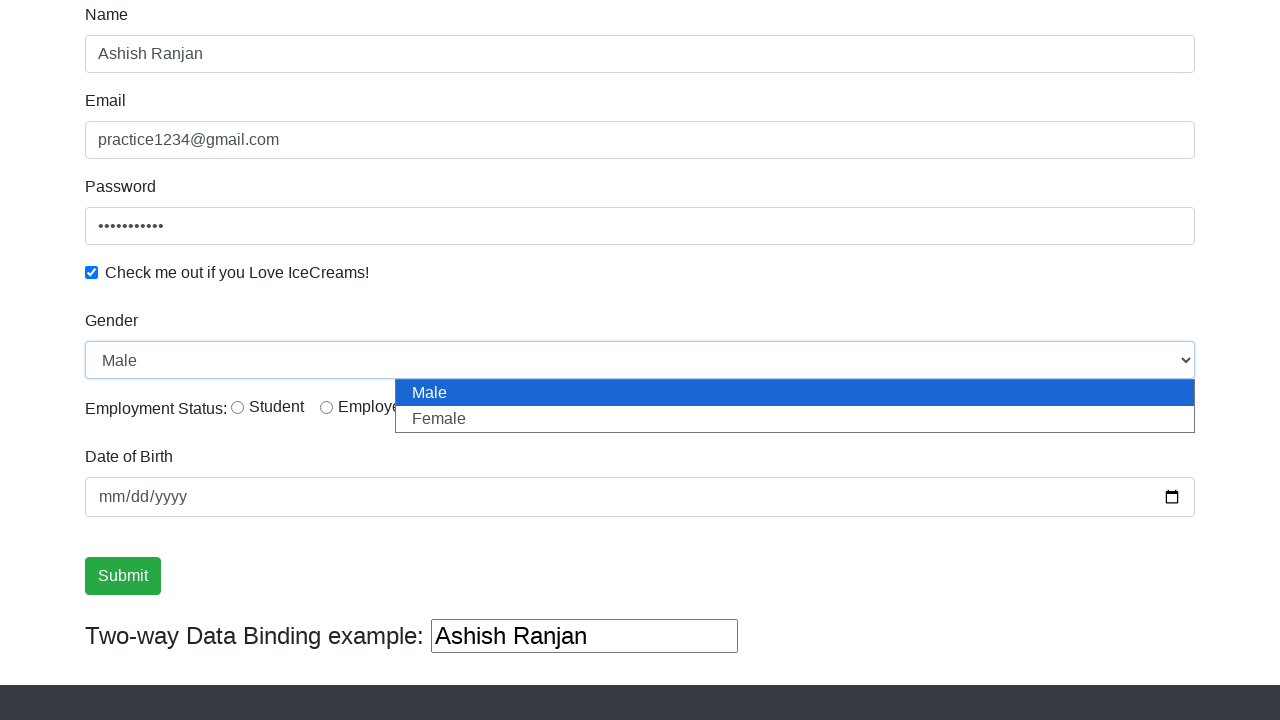

Selected 'Student' radio button option at (276, 407) on xpath=//label[normalize-space()='Student']
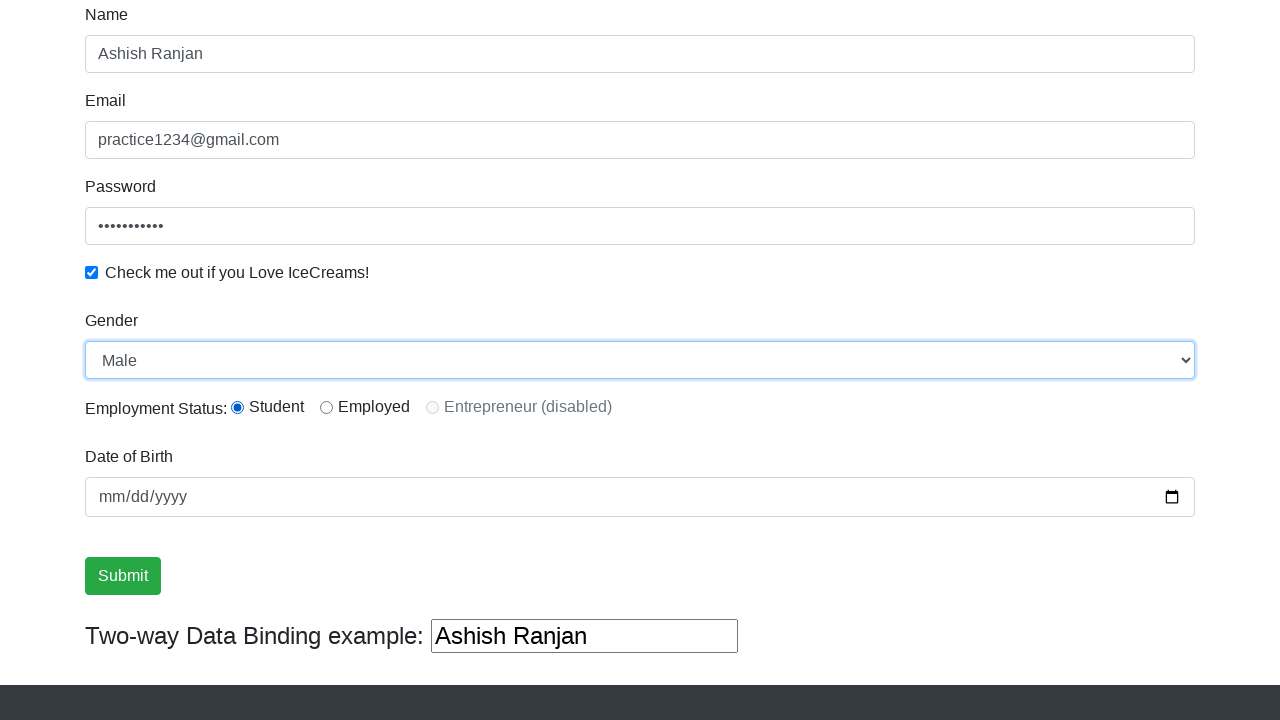

Filled birth date field with '2002-08-30' on input[name='bday']
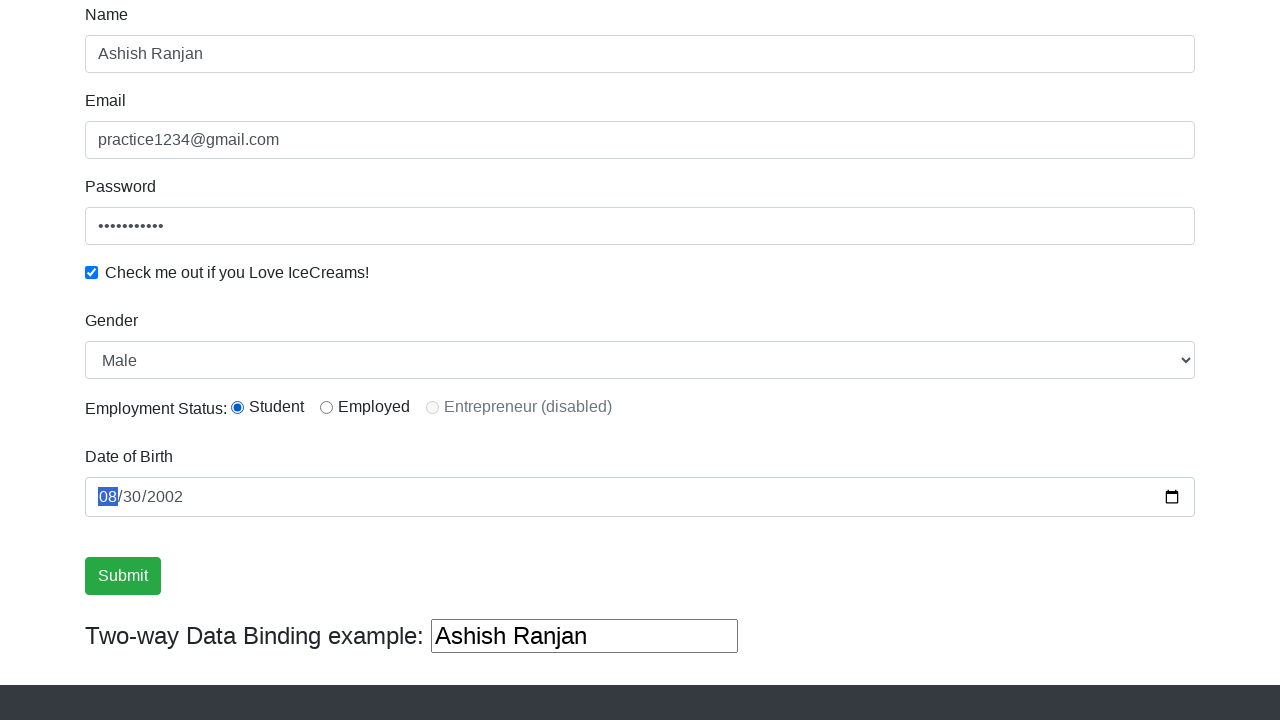

Clicked Submit button to submit the form at (123, 576) on input[value='Submit']
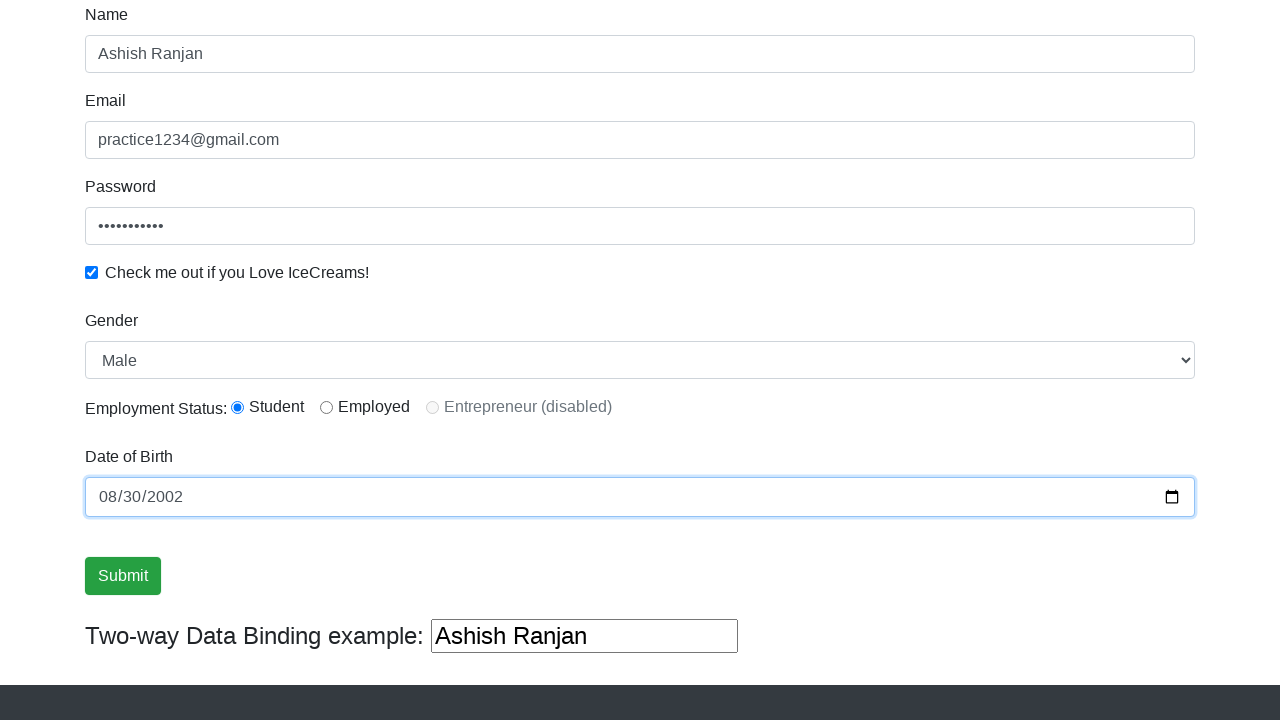

Success message appeared, form submission verified
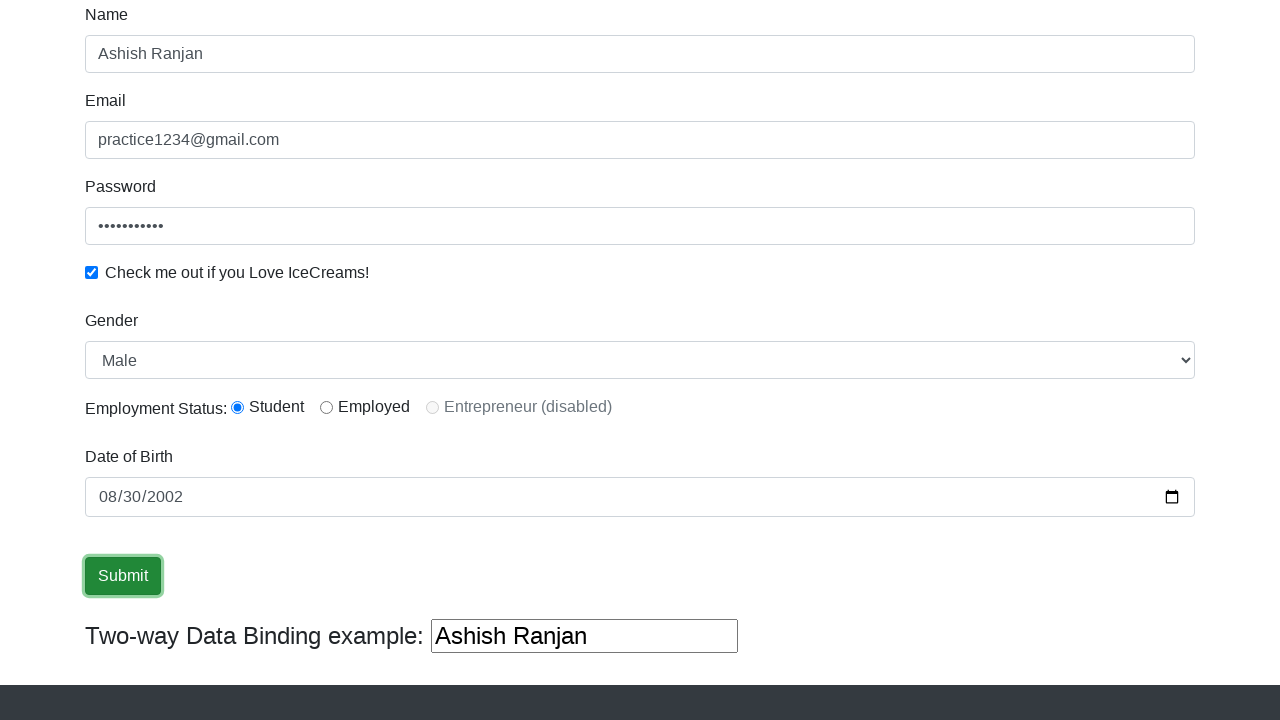

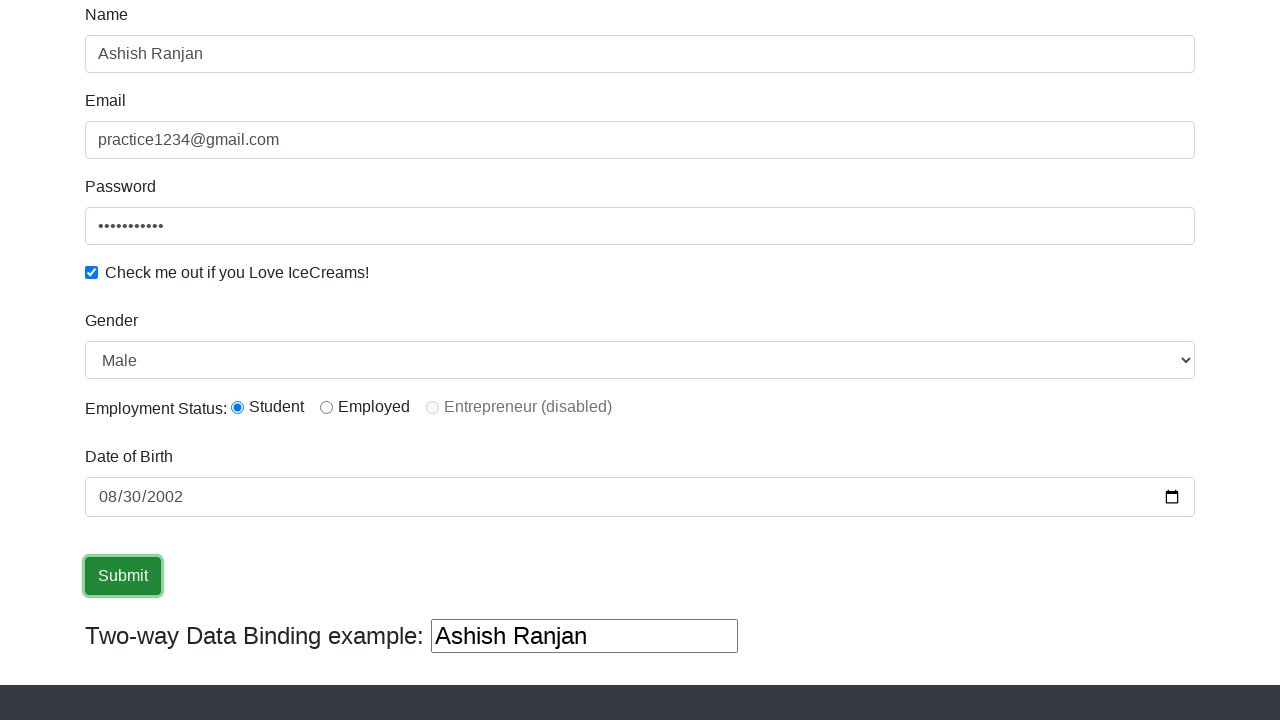